Tests pressing the TAB key using keyboard actions and verifies the page displays that the tab key was pressed.

Starting URL: http://the-internet.herokuapp.com/key_presses

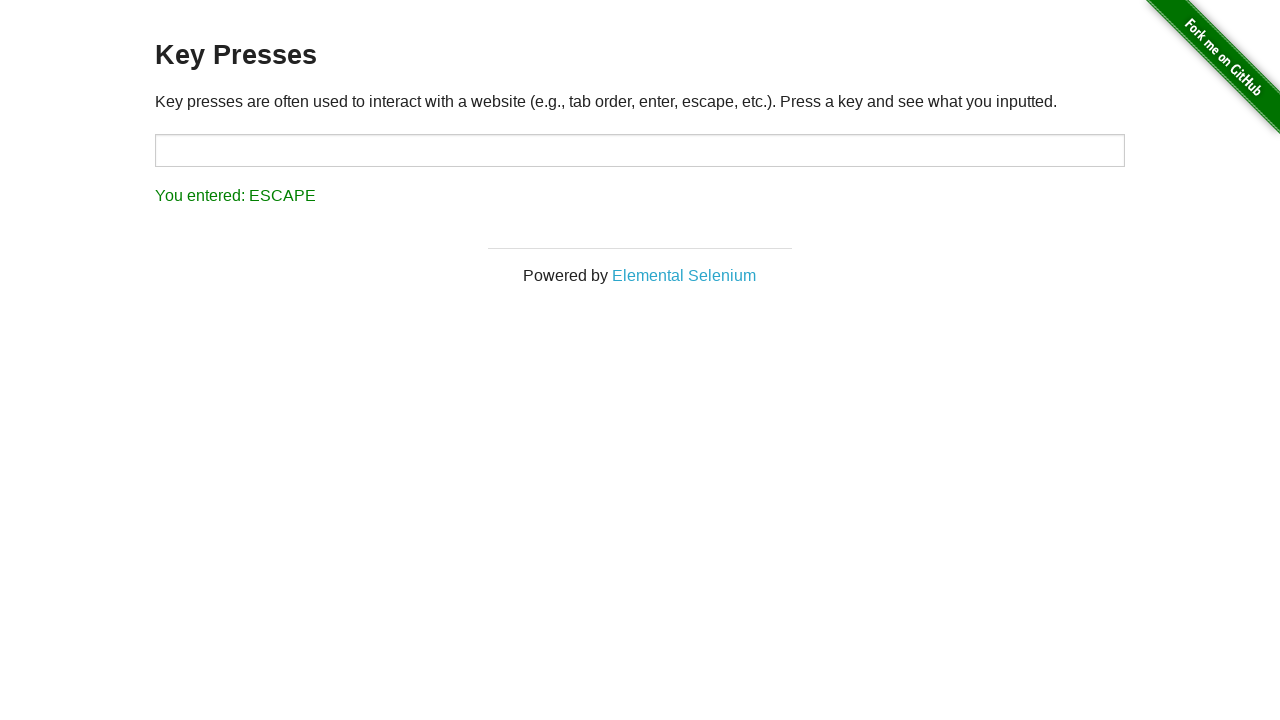

Pressed the Tab key
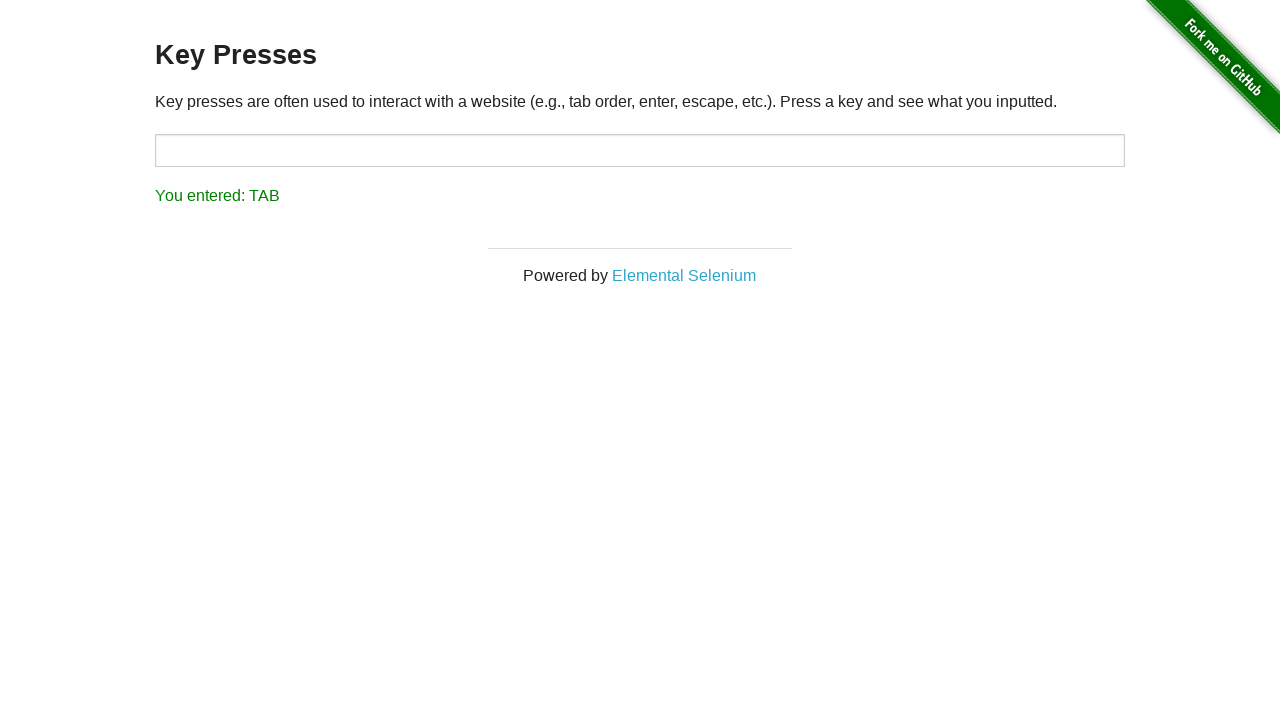

Result element loaded after Tab key press
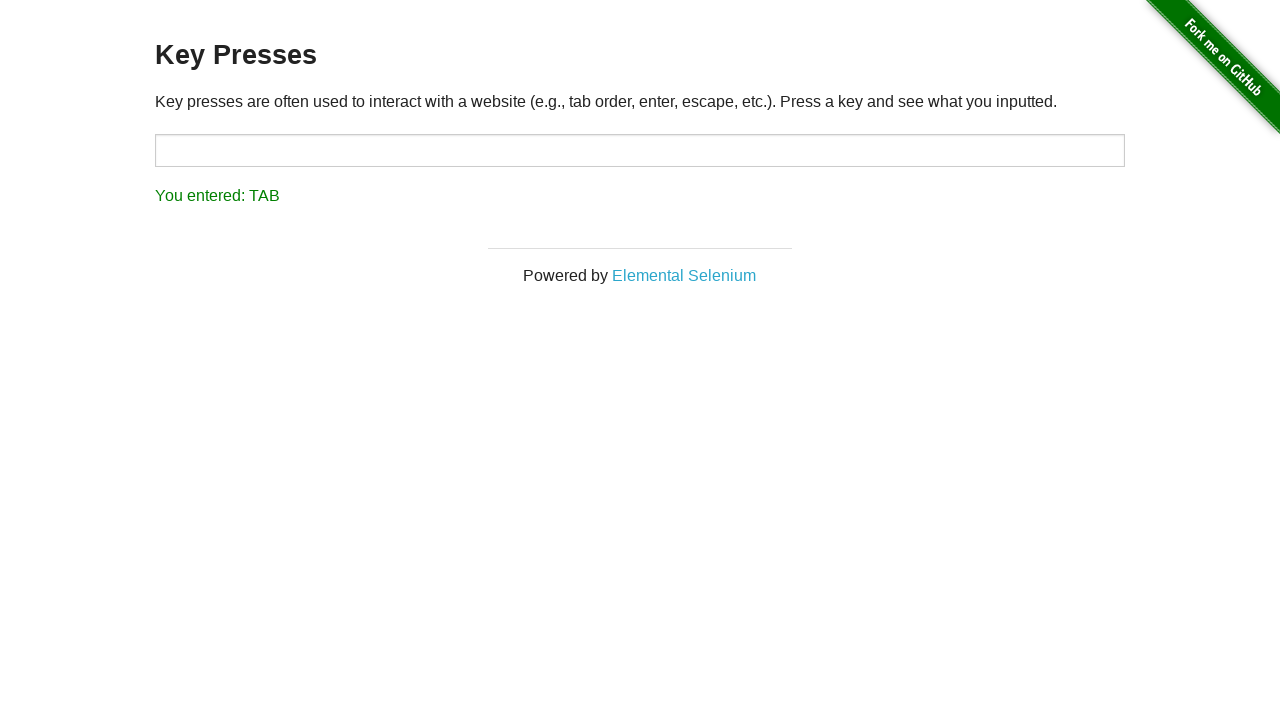

Retrieved result text content
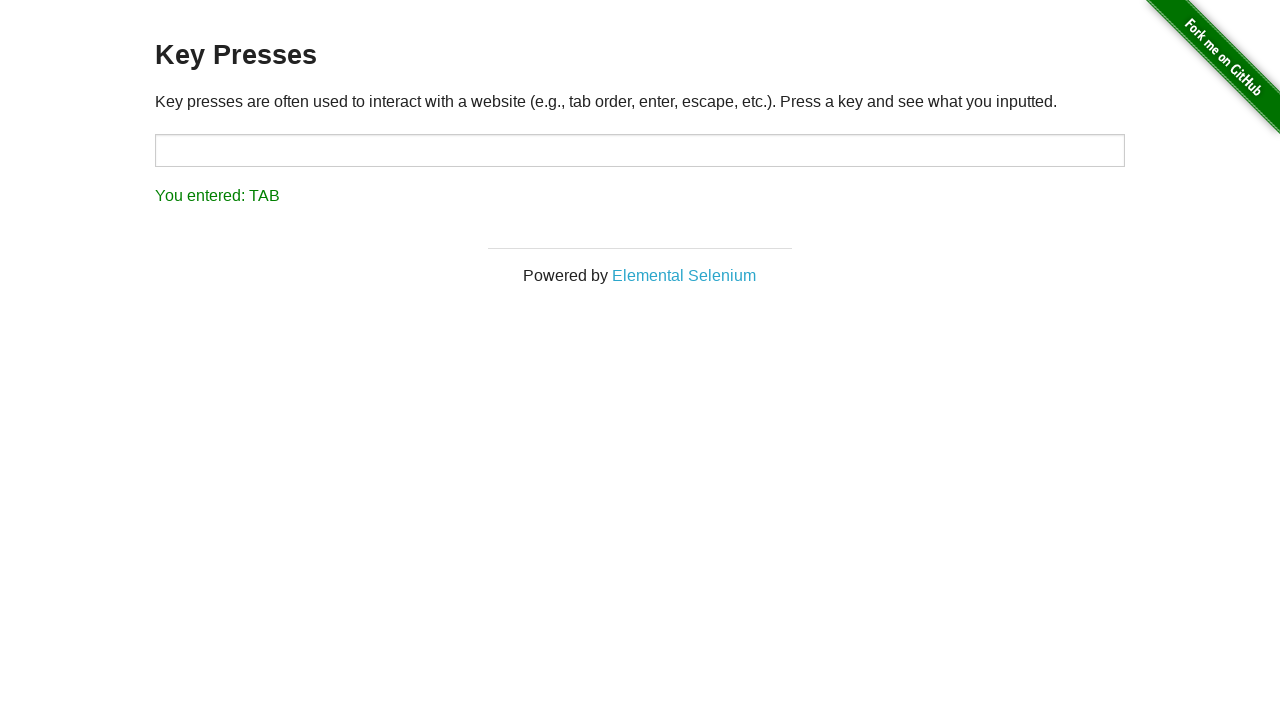

Verified result text shows 'You entered: TAB'
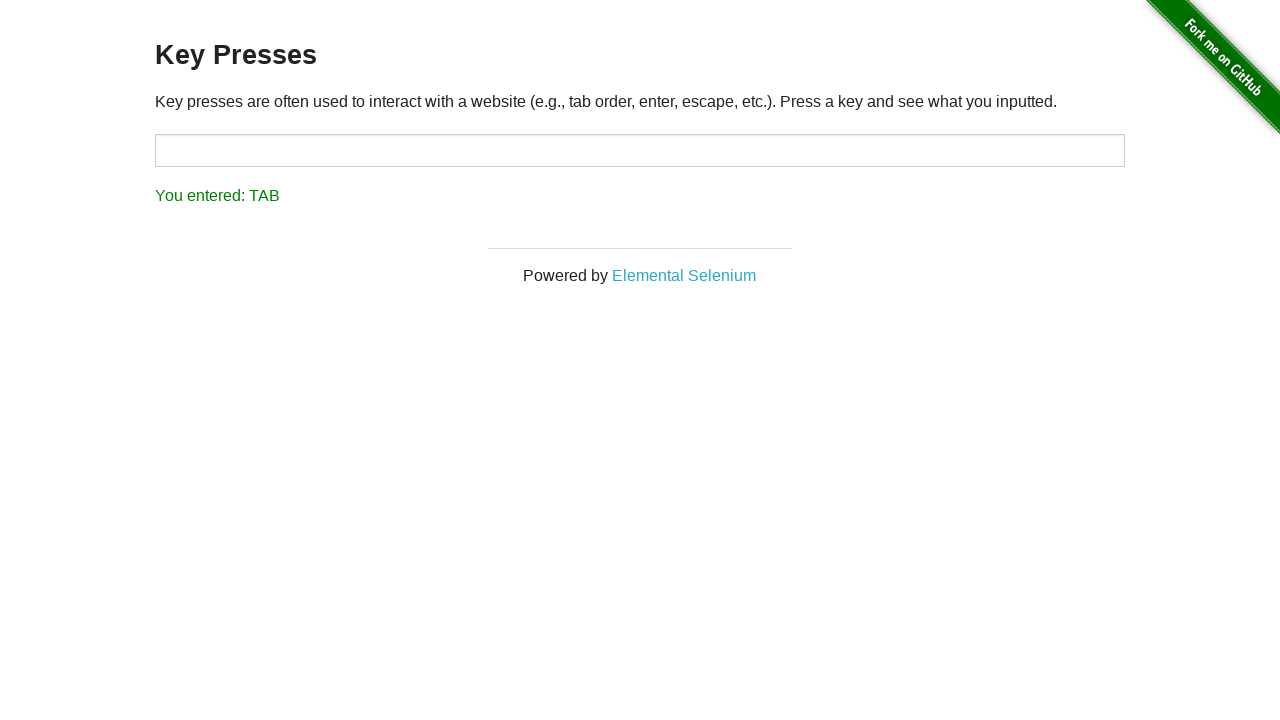

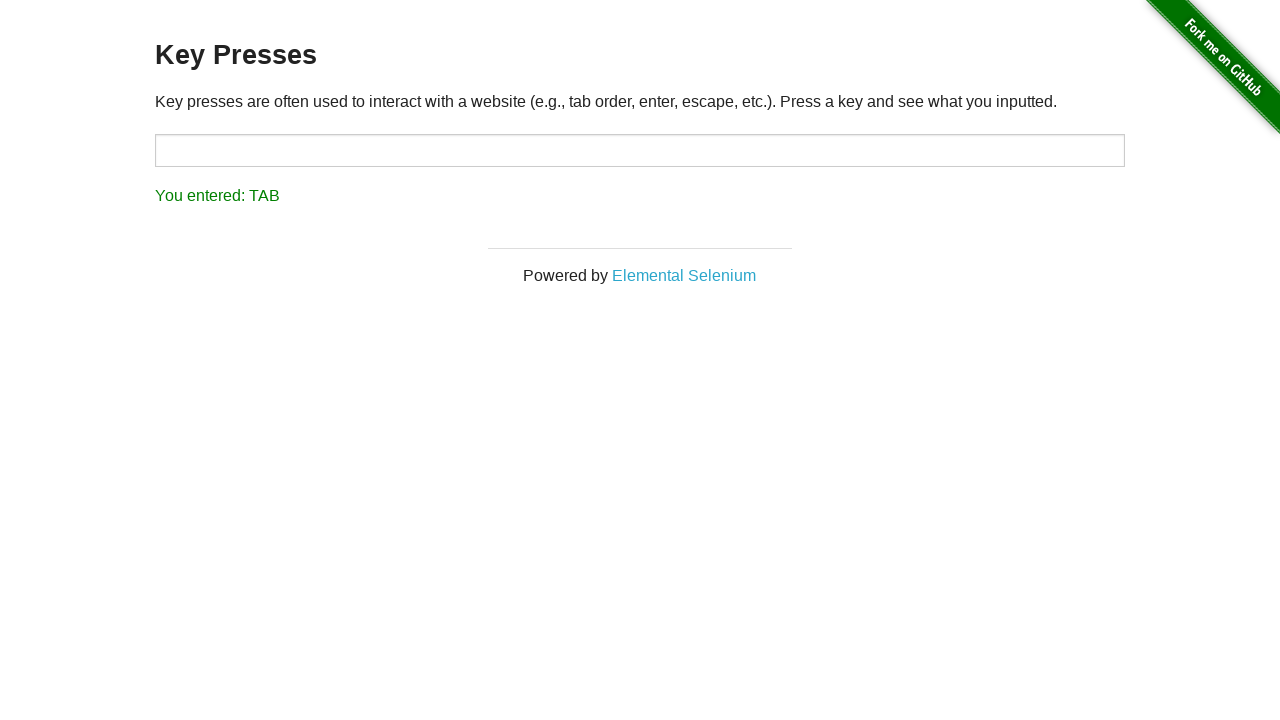